Tests browsing languages by letter by clicking the Browse Languages menu, then selecting letter 'M' from the submenu, and verifying languages starting with that letter are displayed

Starting URL: https://www.99-bottles-of-beer.net/

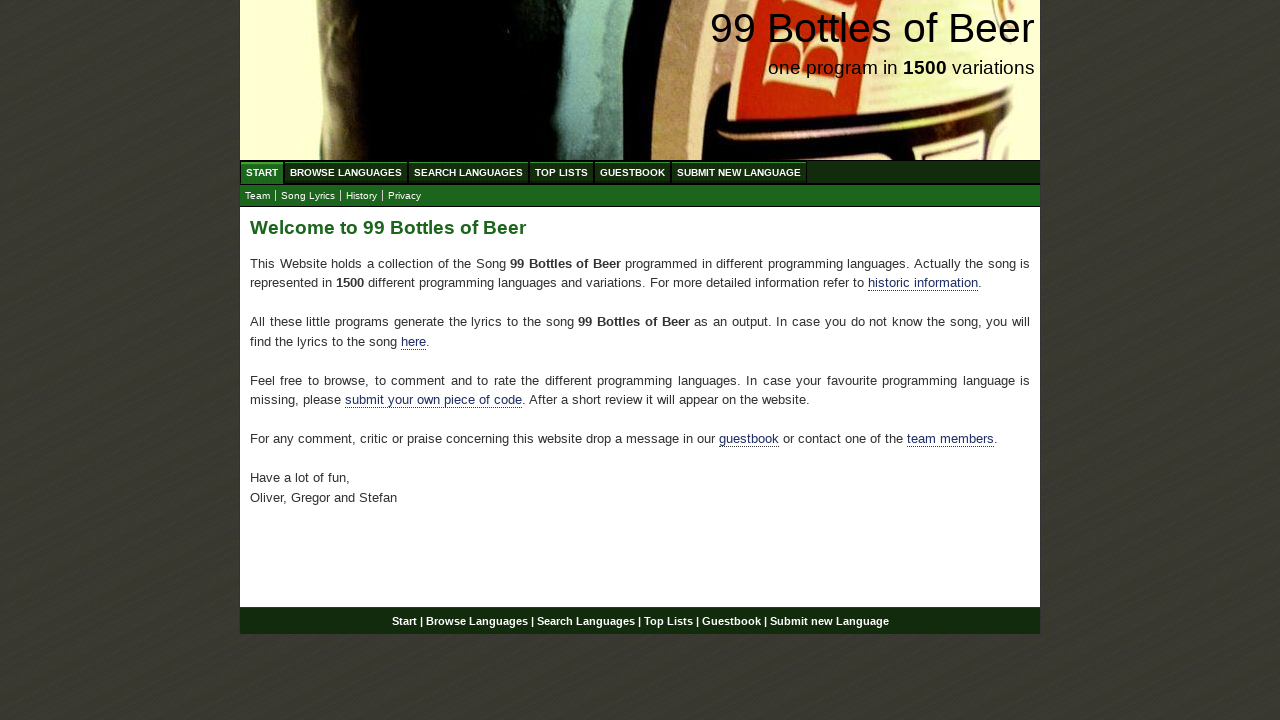

Clicked Browse Languages menu at (346, 172) on xpath=//div[@id='navigation']//a[@href='/abc.html']
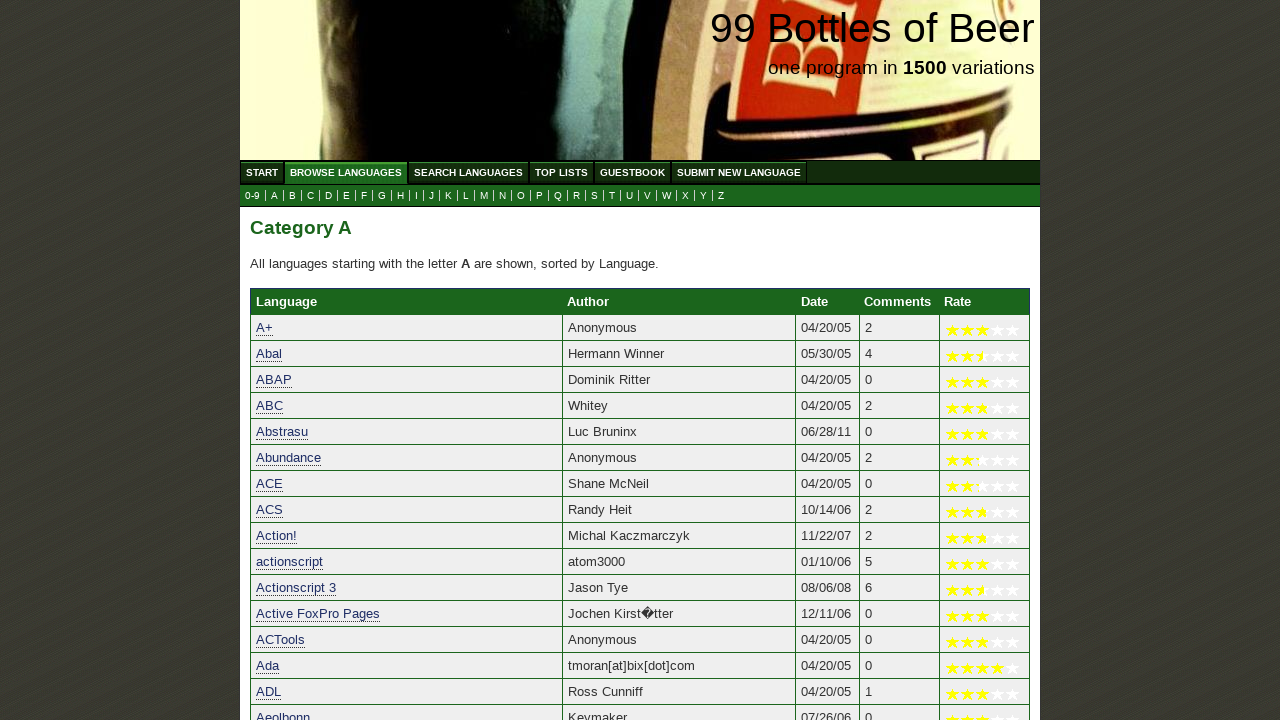

Clicked letter 'M' in the submenu at (484, 196) on xpath=//div/ul[@id='submenu']/li/a[@href='m.html']
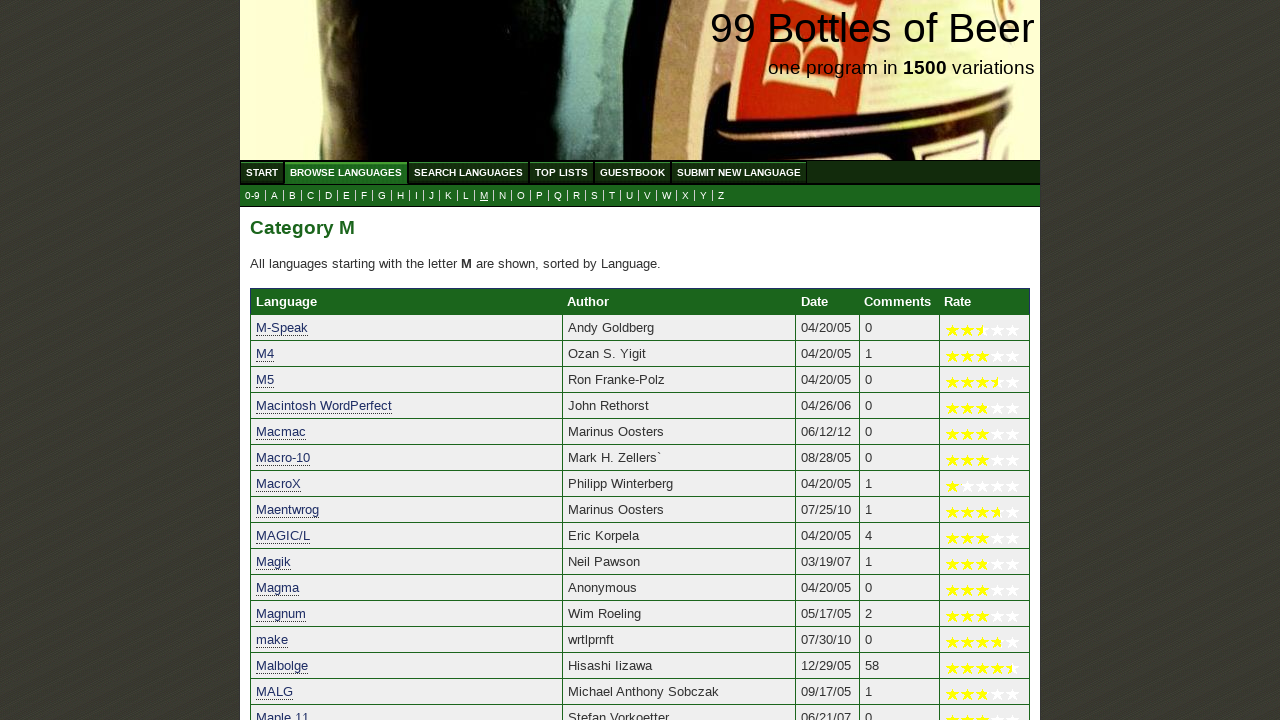

Languages starting with 'M' loaded and verified
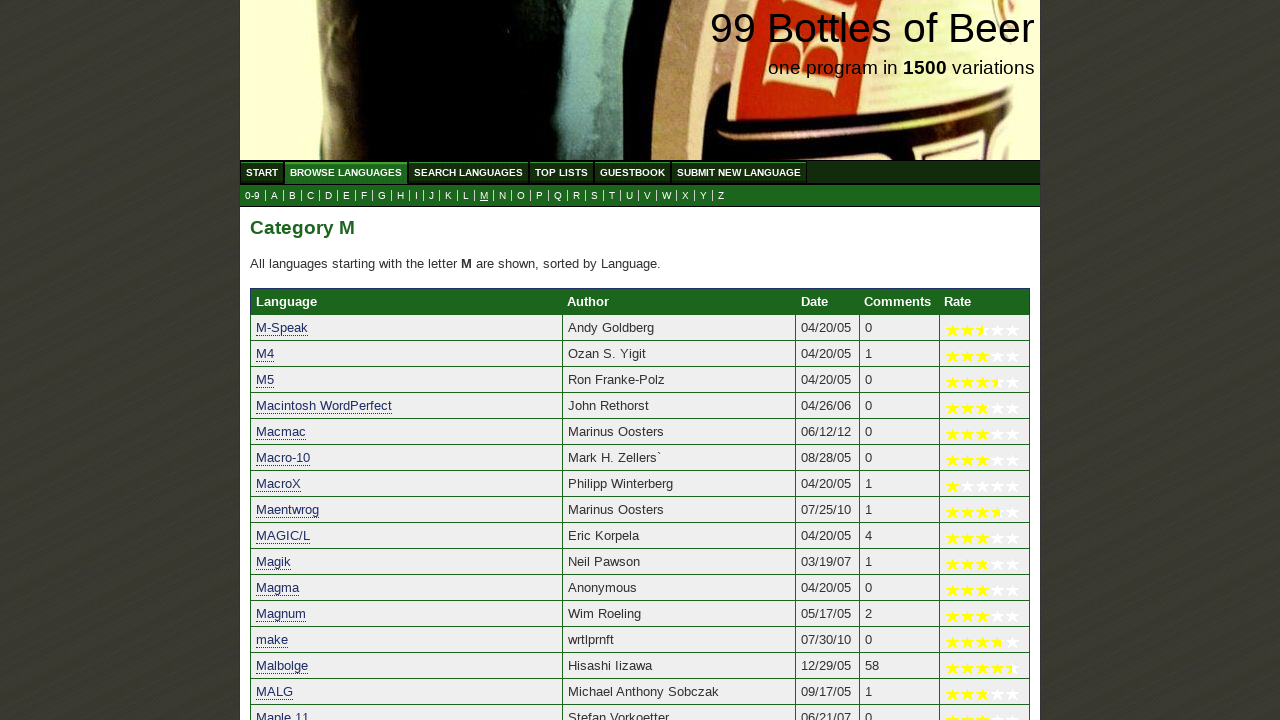

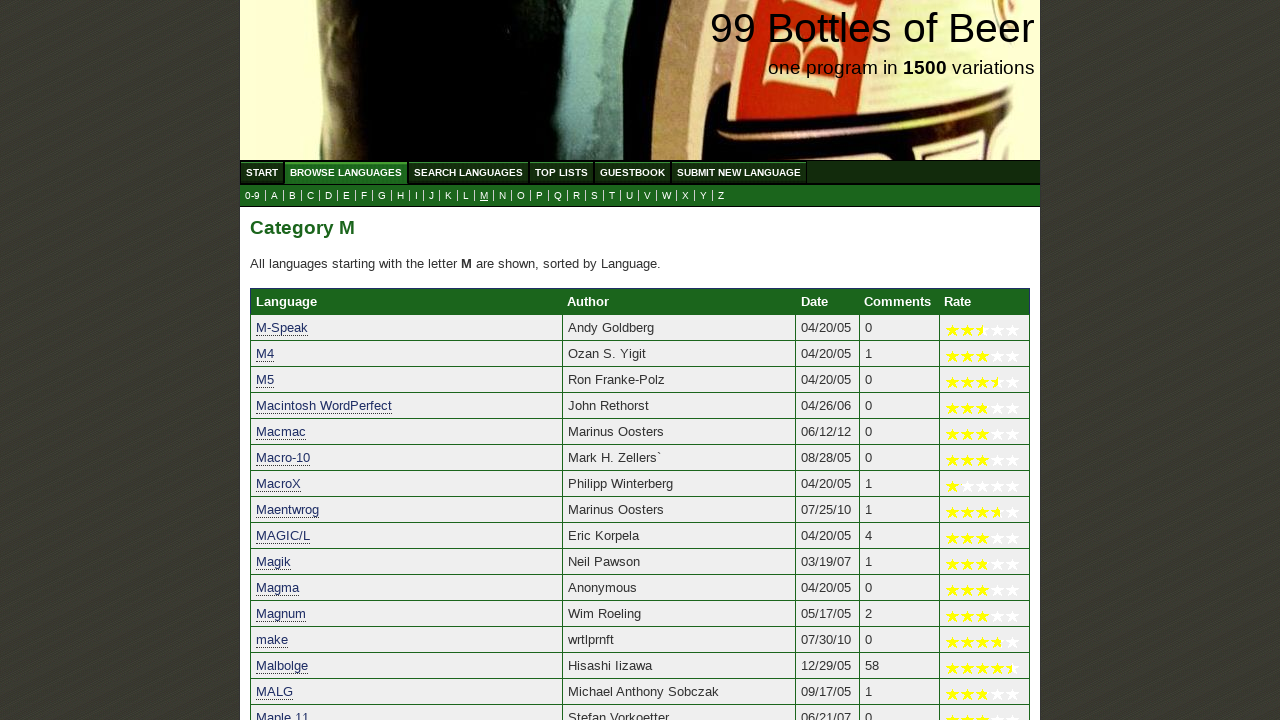